Navigates to the Demoblaze homepage and waits for the page to load completely.

Starting URL: https://www.demoblaze.com/

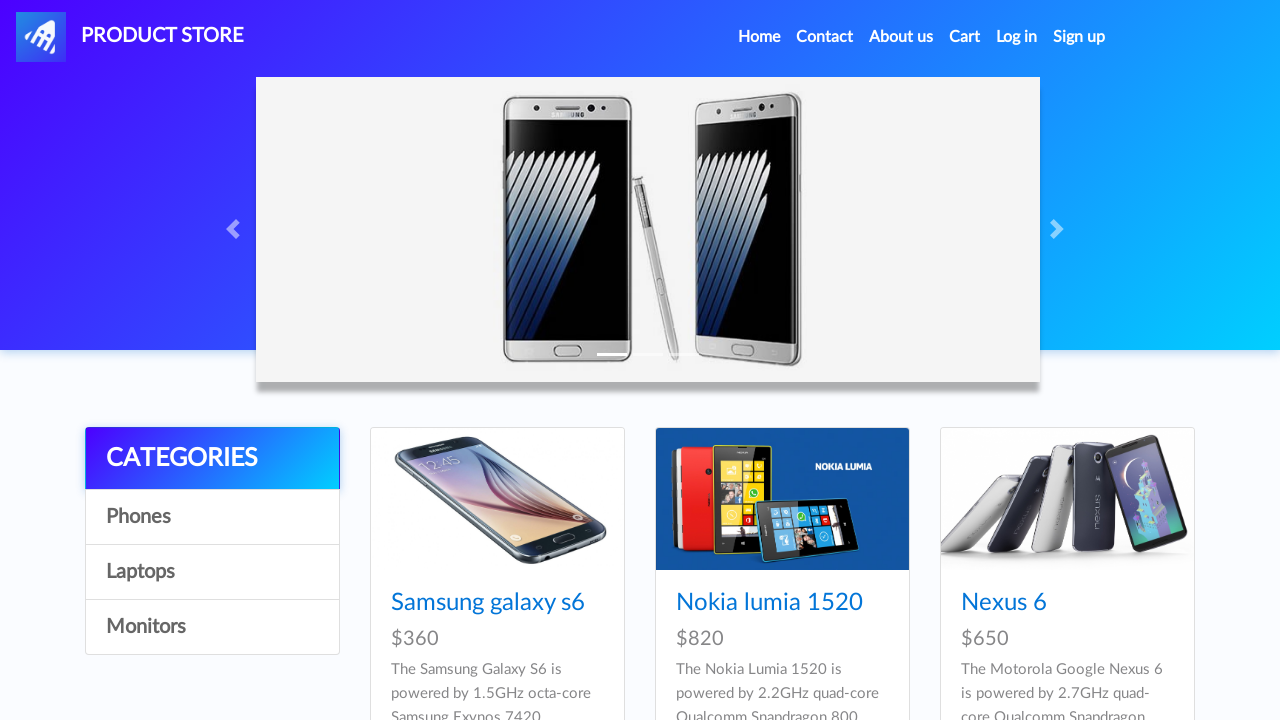

Navigated to Demoblaze homepage
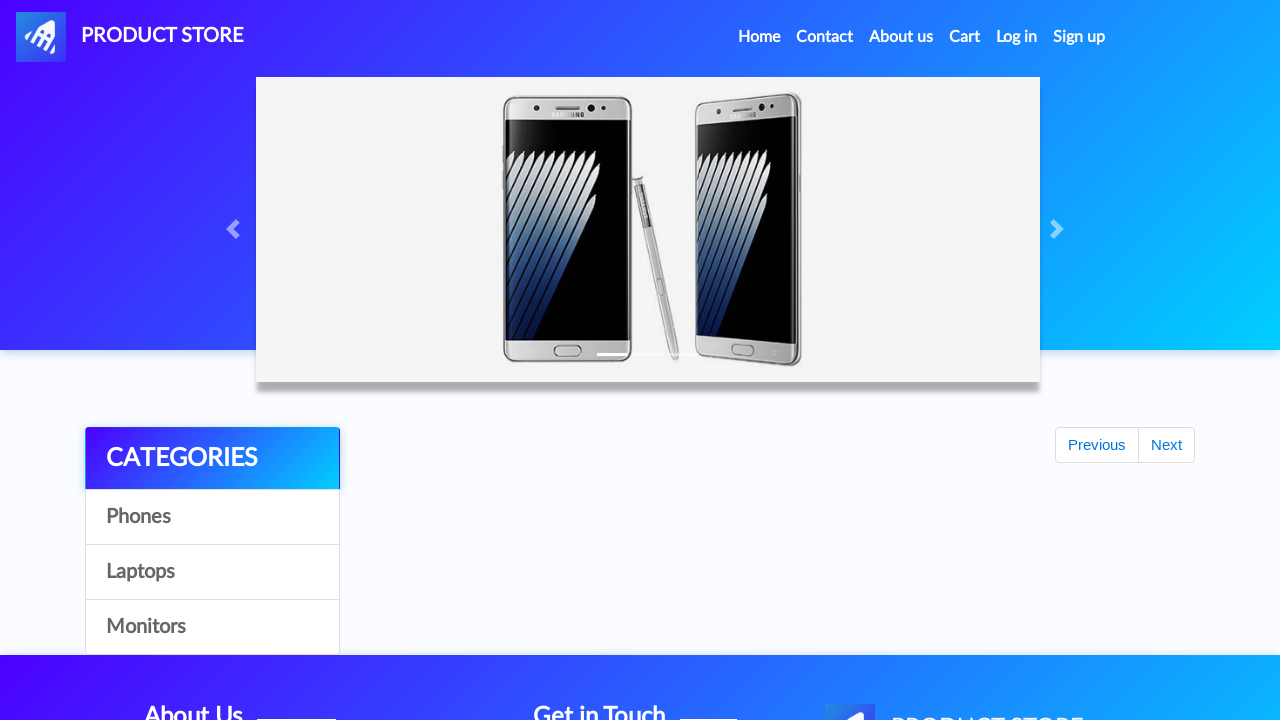

Page loaded completely with networkidle state
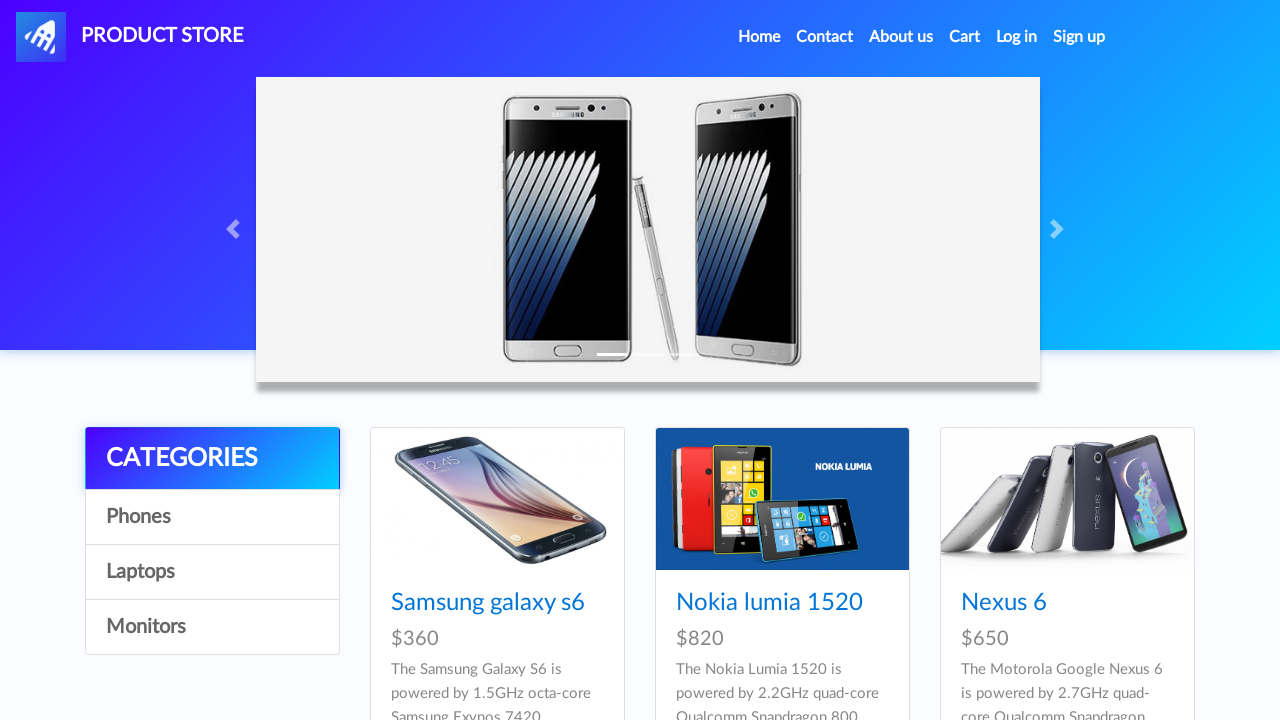

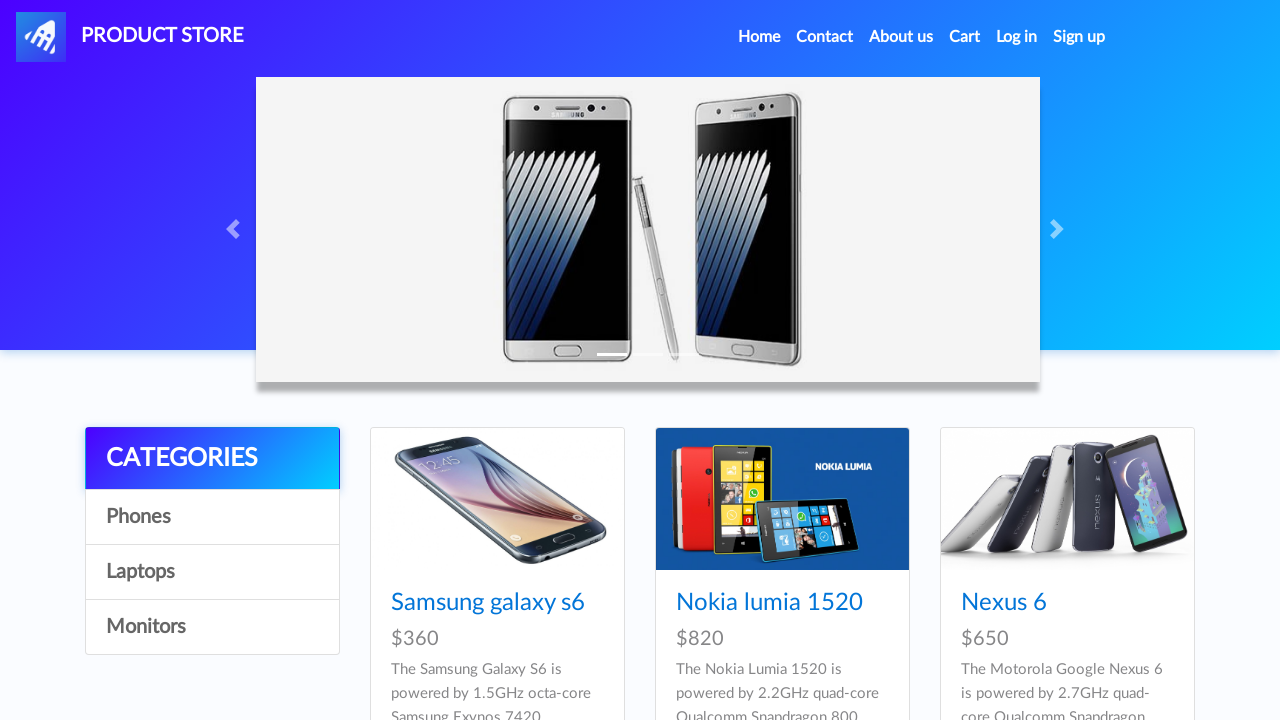